Tests different mouse click interactions including double-click and right-click on button elements

Starting URL: https://demoqa.com/buttons

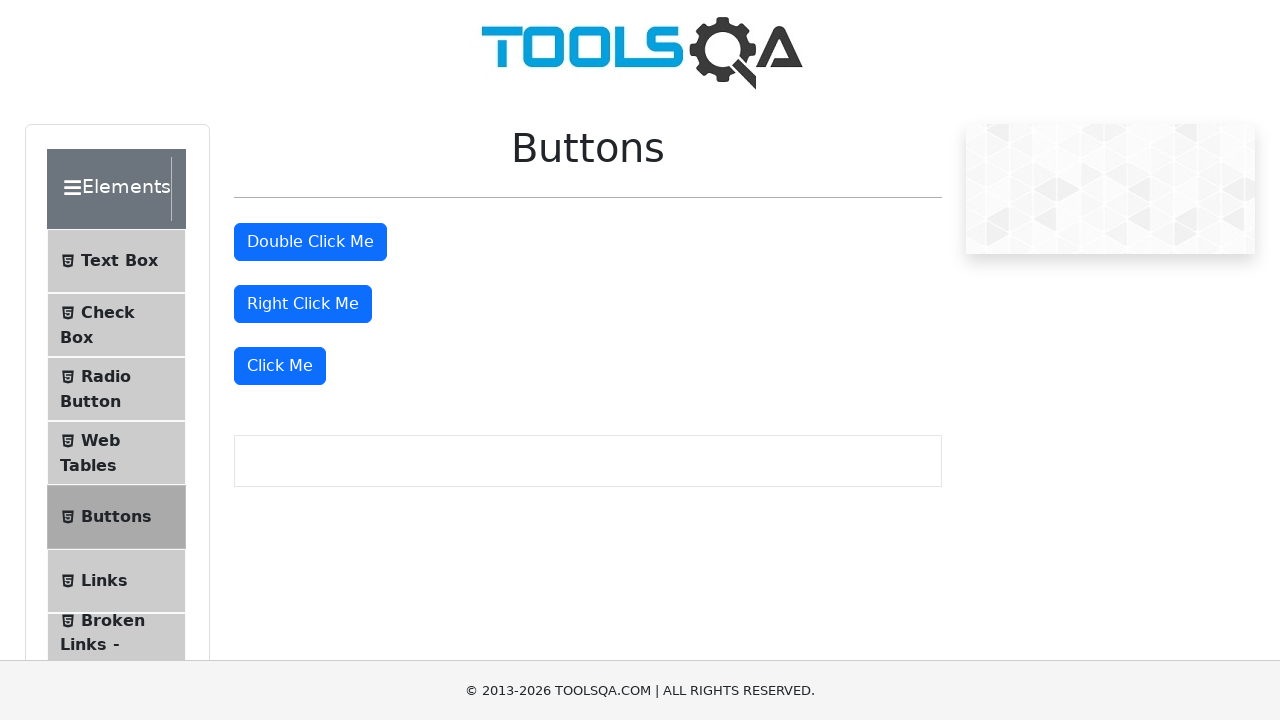

Located double-click button element
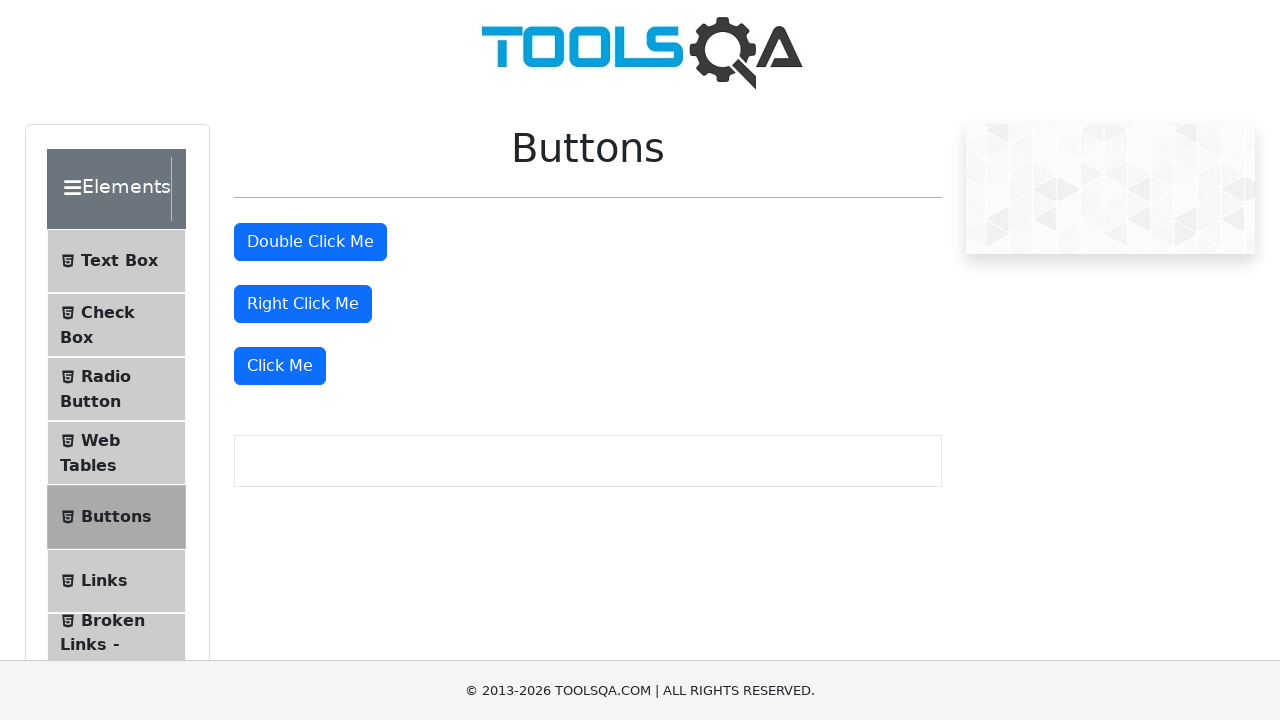

Performed double-click on button at (310, 242) on #doubleClickBtn
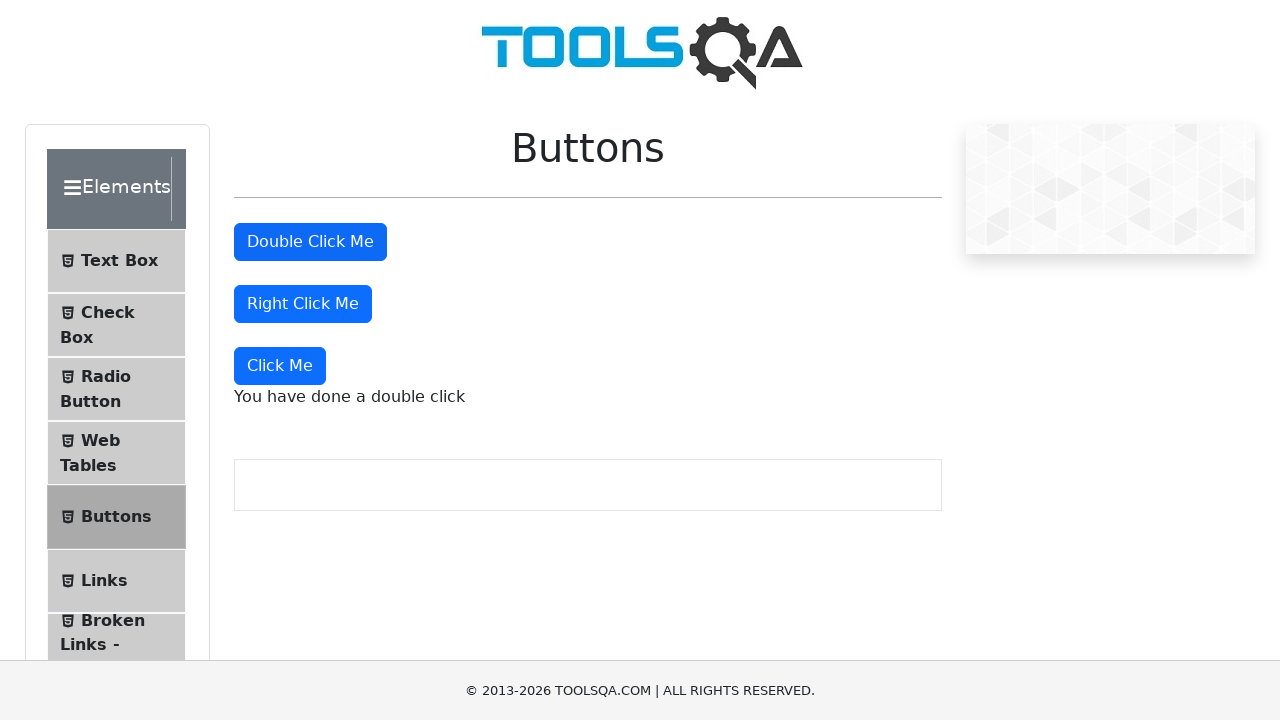

Located right-click button element
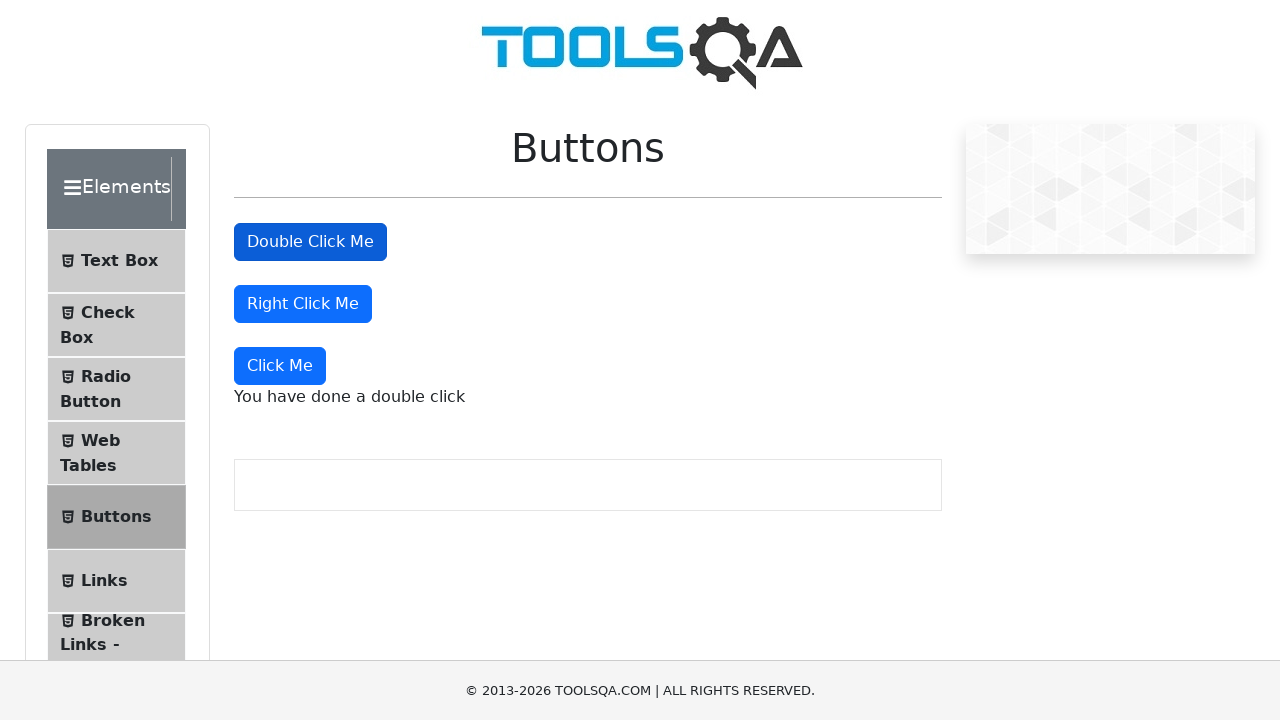

Performed right-click on button at (303, 304) on #rightClickBtn
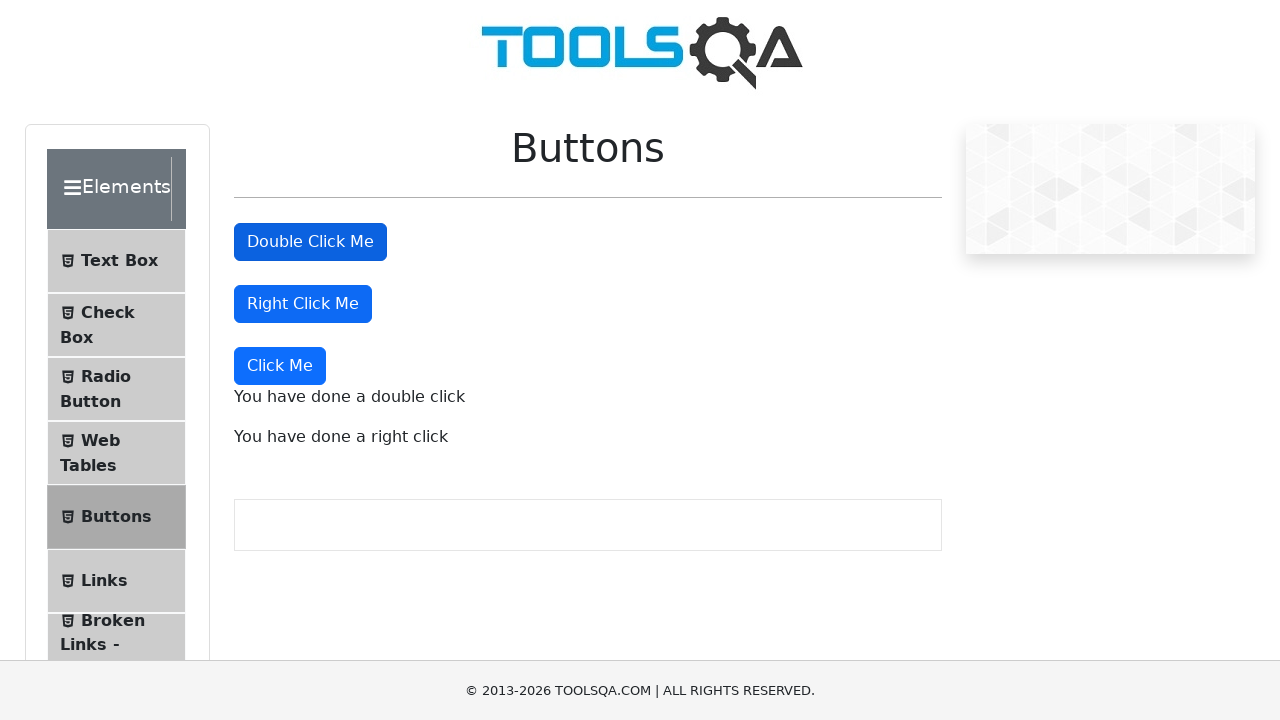

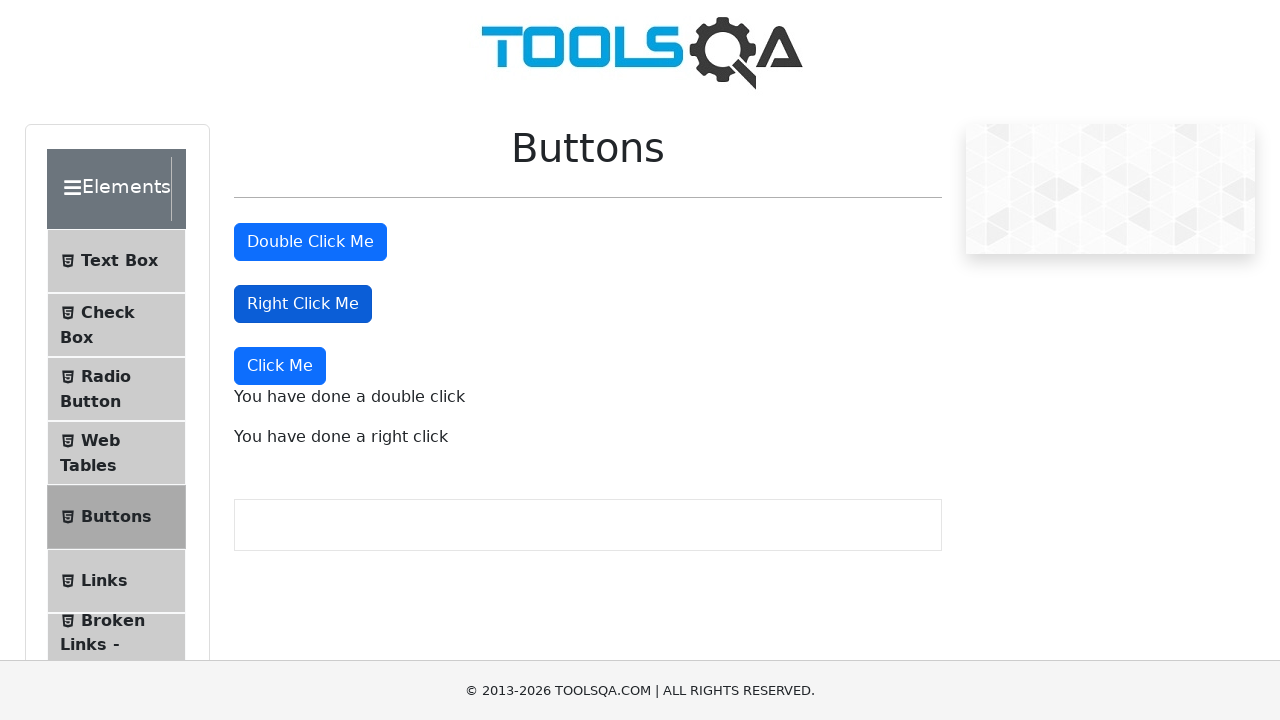